Tests navigation through the Shop menu dropdown to access the Womens Wear category page, verifying the page loads correctly

Starting URL: https://shop.qaautomationlabs.com/index.php

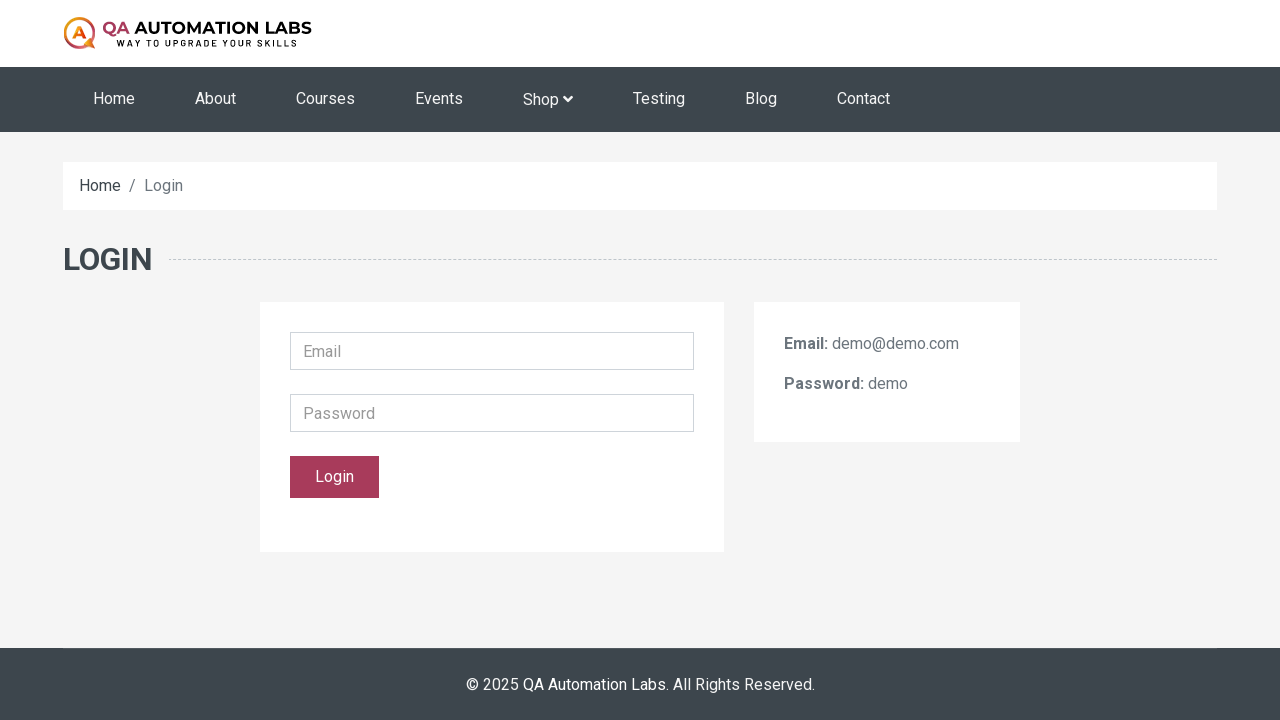

Hovered over Shop menu to reveal dropdown at (548, 100) on xpath=//a[normalize-space()='Shop']
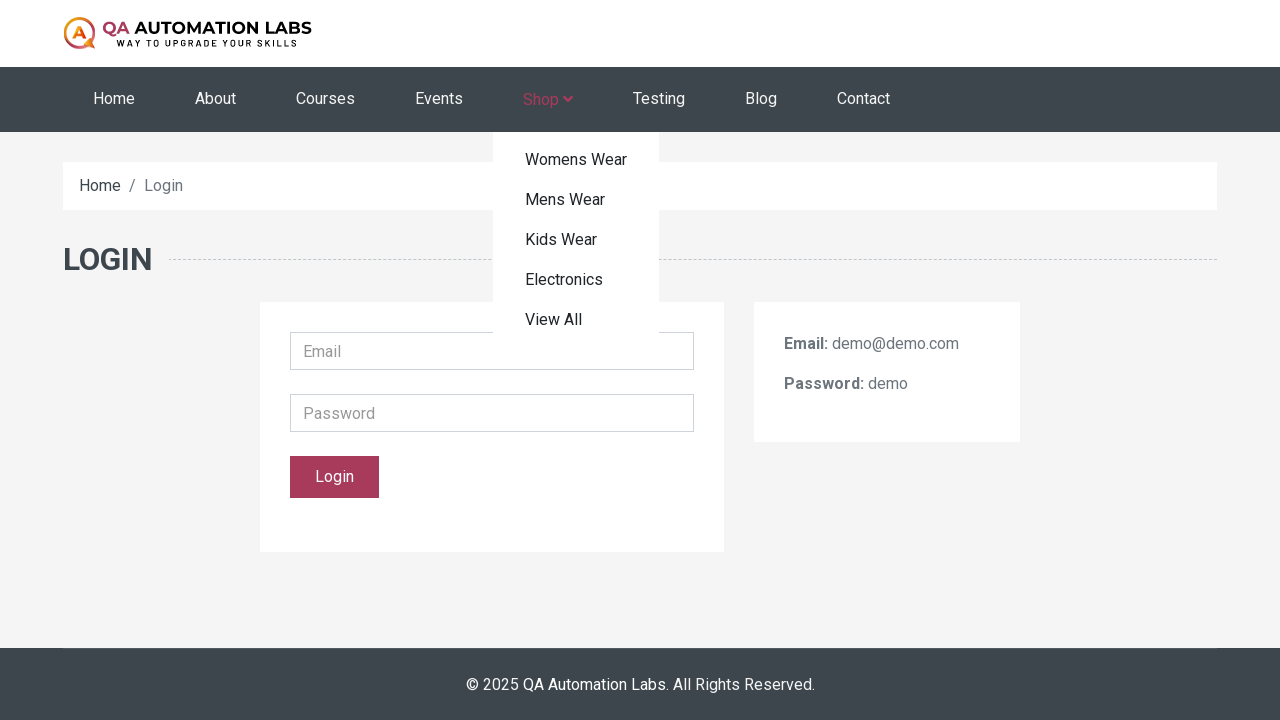

Clicked on Womens Wear link in the dropdown at (576, 160) on xpath=//a[normalize-space()='Womens Wear']
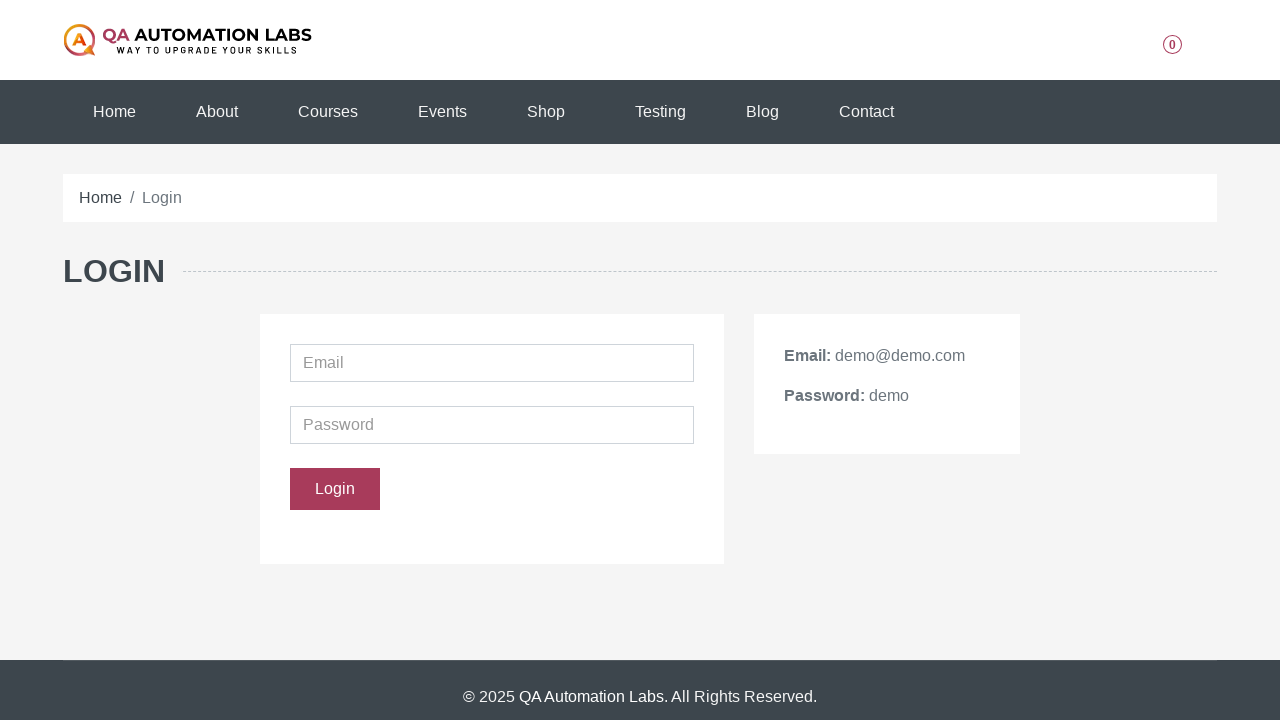

Womens Wear category page loaded successfully
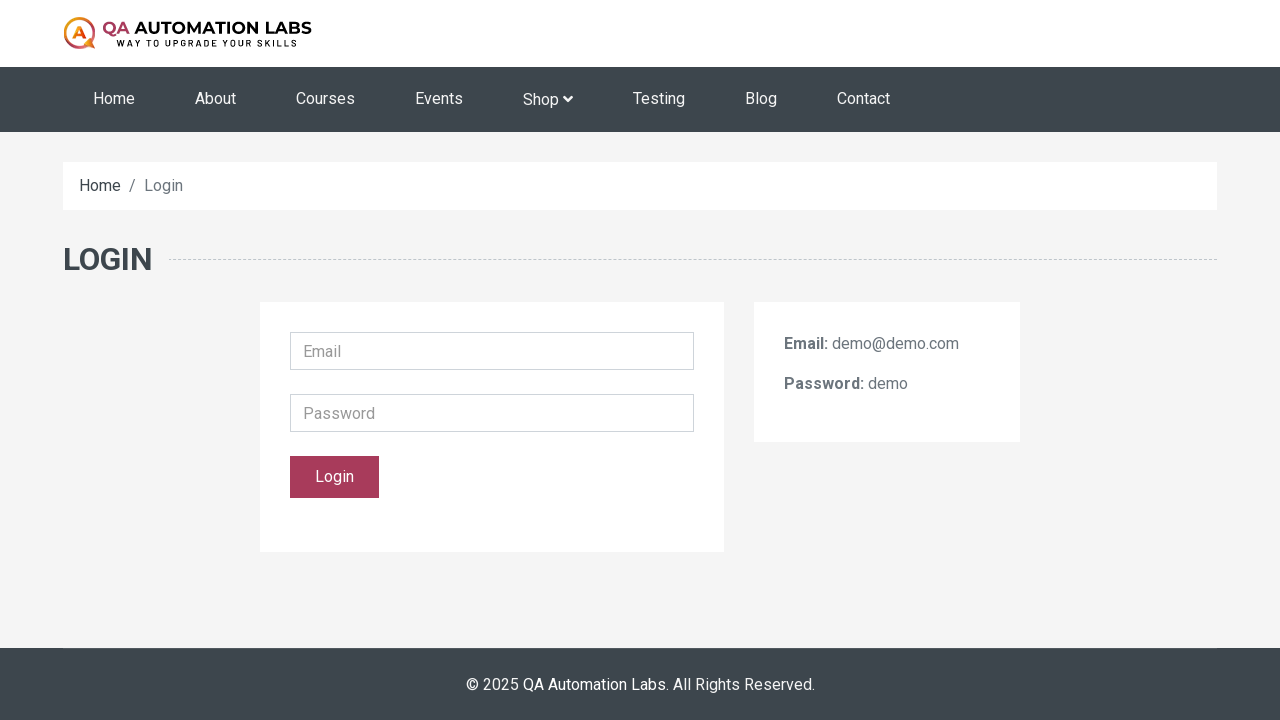

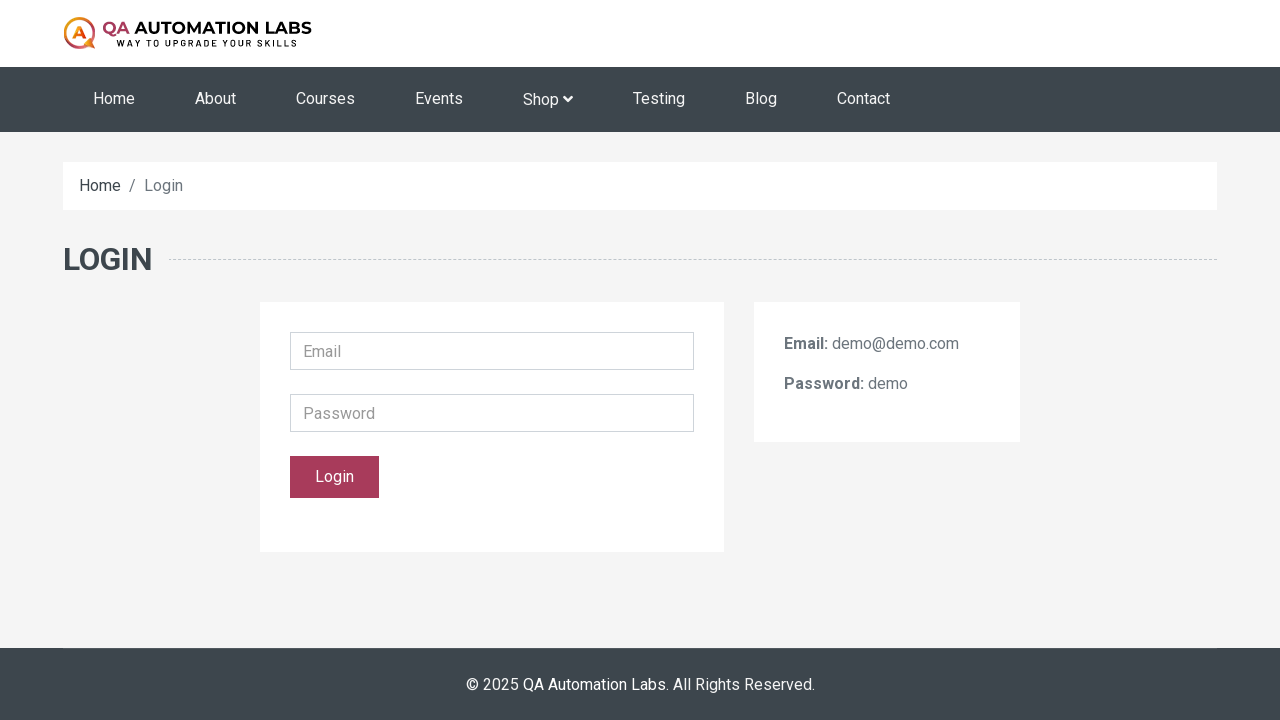